Tests the login form validation by clicking submit without entering any credentials and verifying that an appropriate error message is displayed

Starting URL: https://www.saucedemo.com/

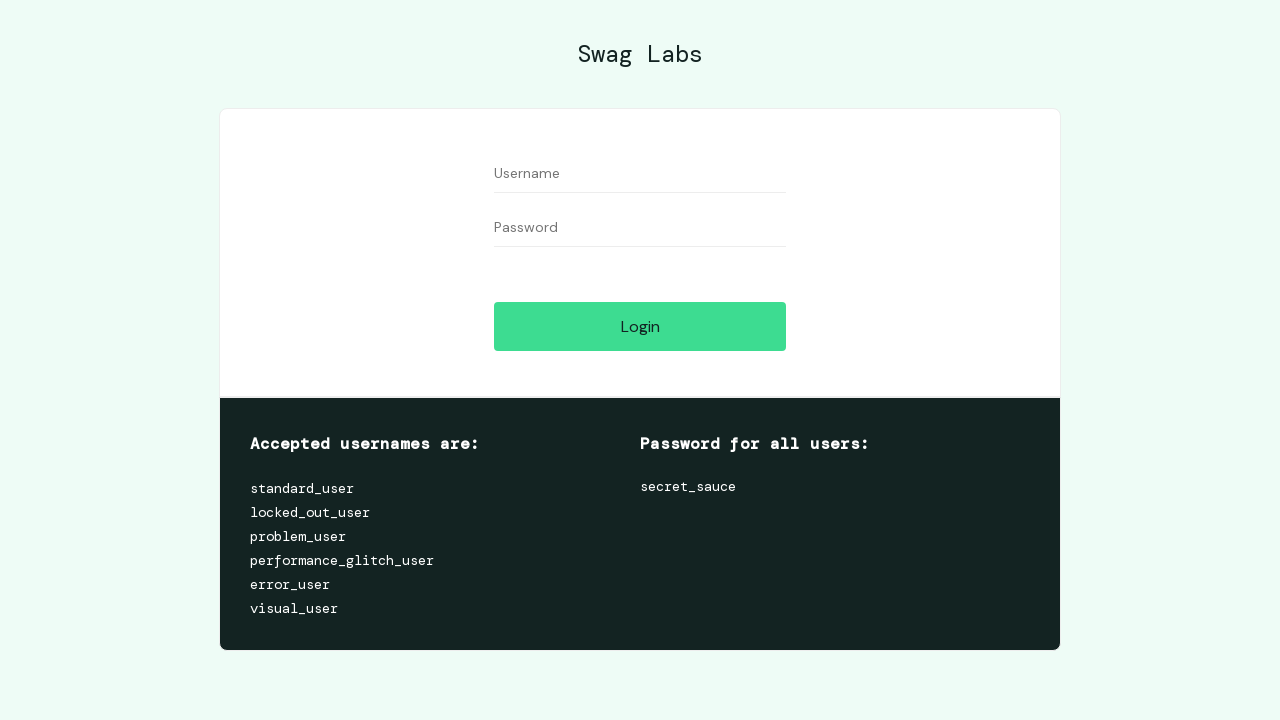

Navigated to Sauce Demo login page
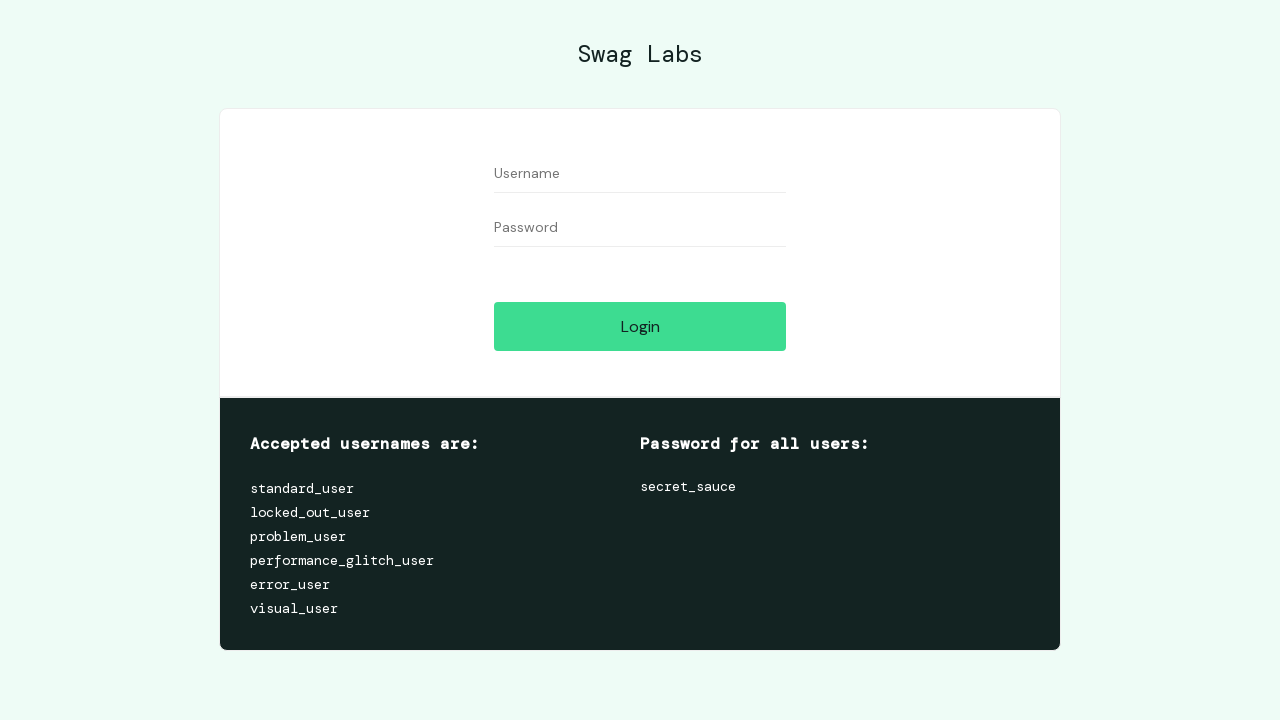

Clicked login button without entering credentials at (640, 326) on input[type='submit']
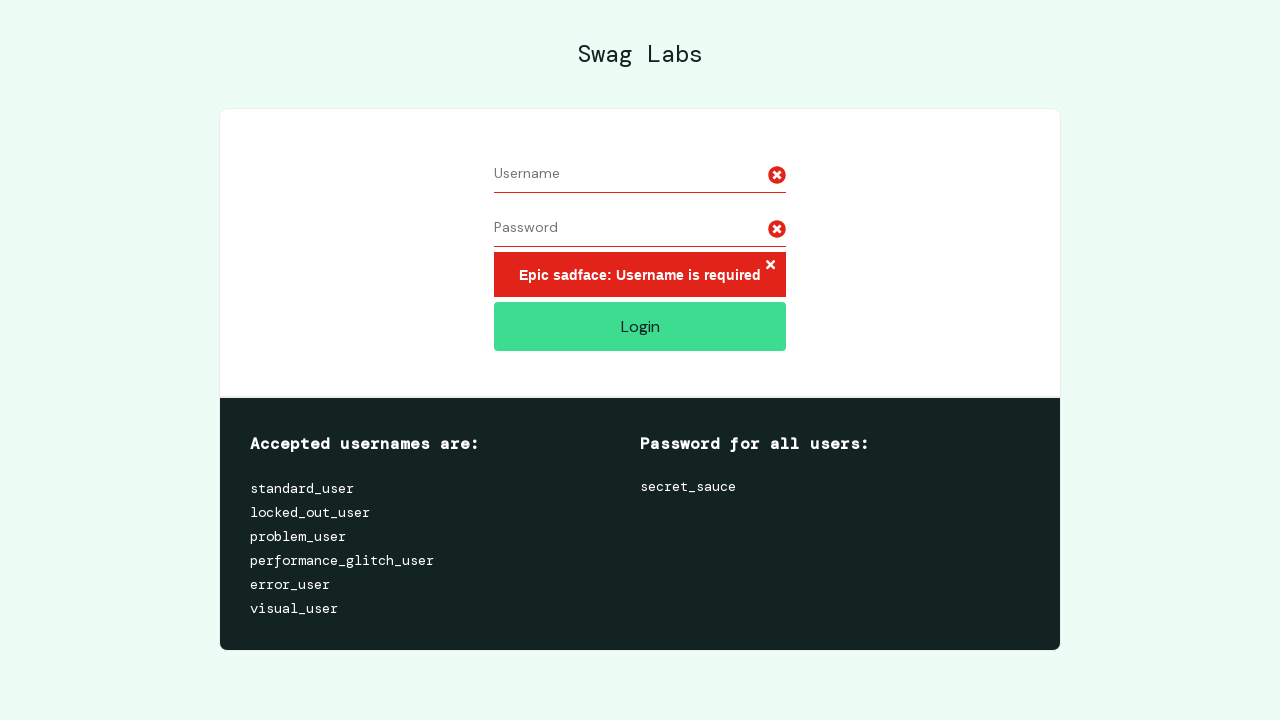

Error message 'Epic sadface: Username is required' appeared
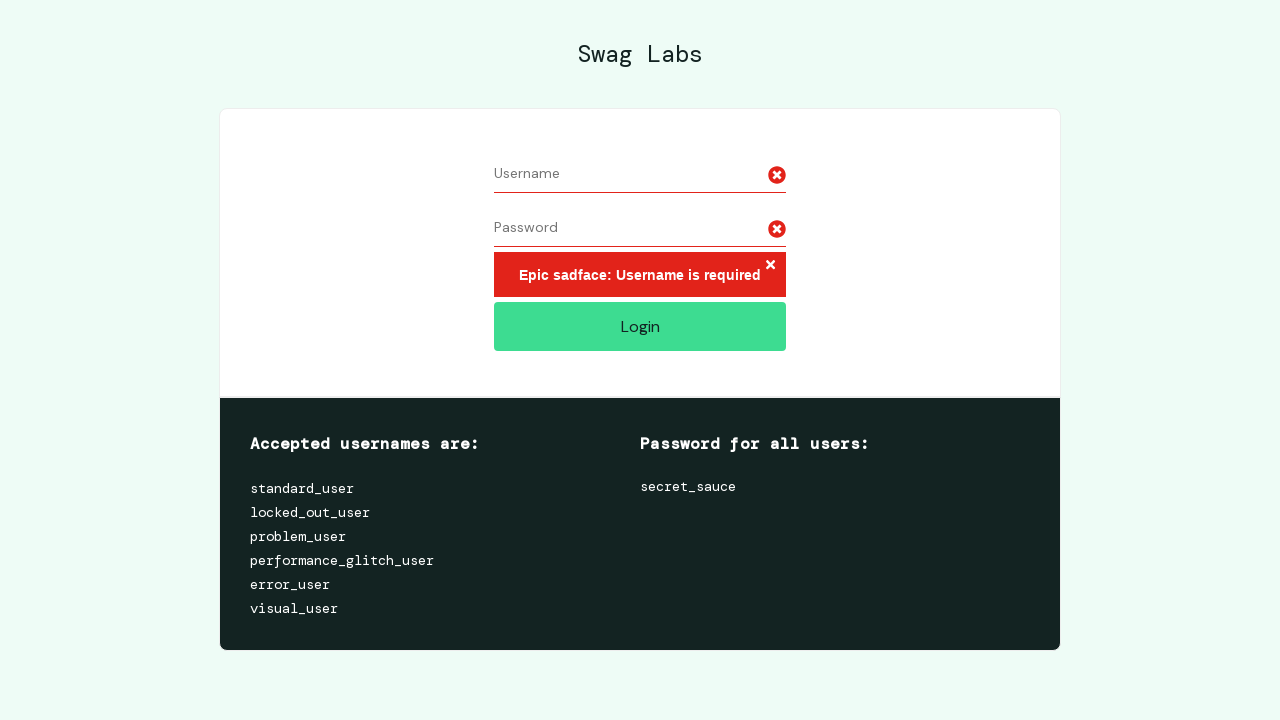

Verified that user remained on login page after failed login attempt
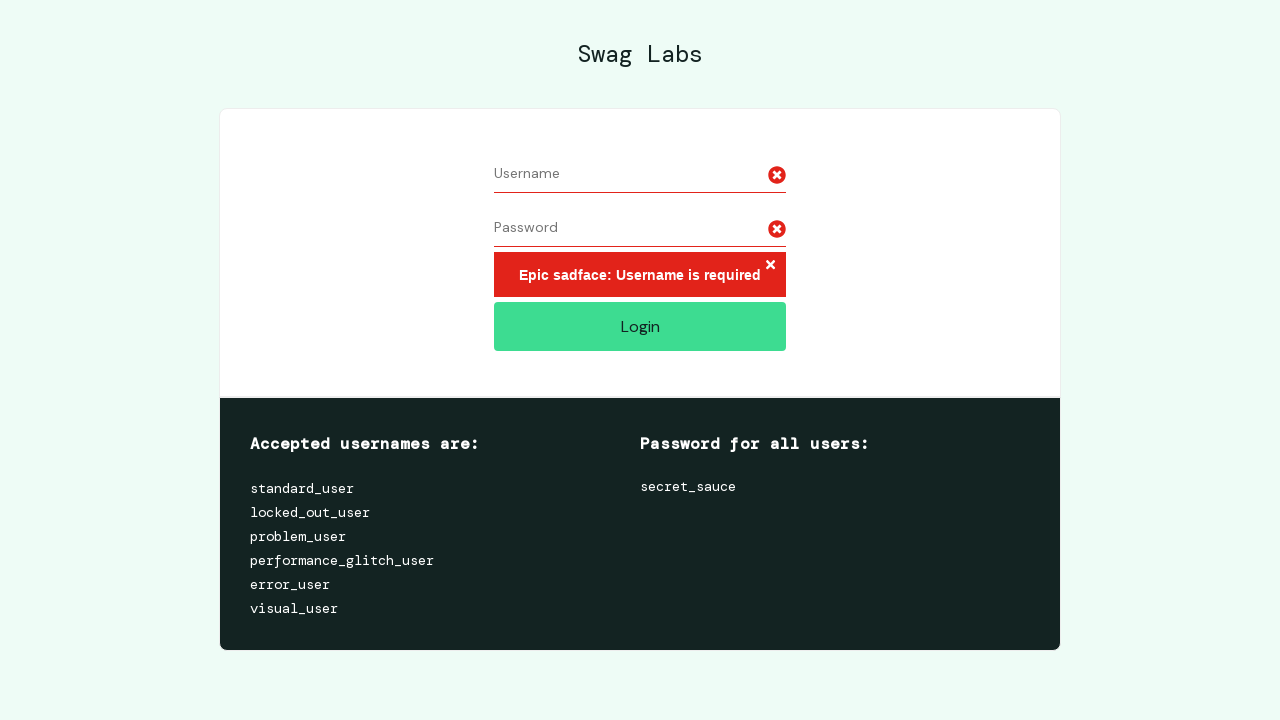

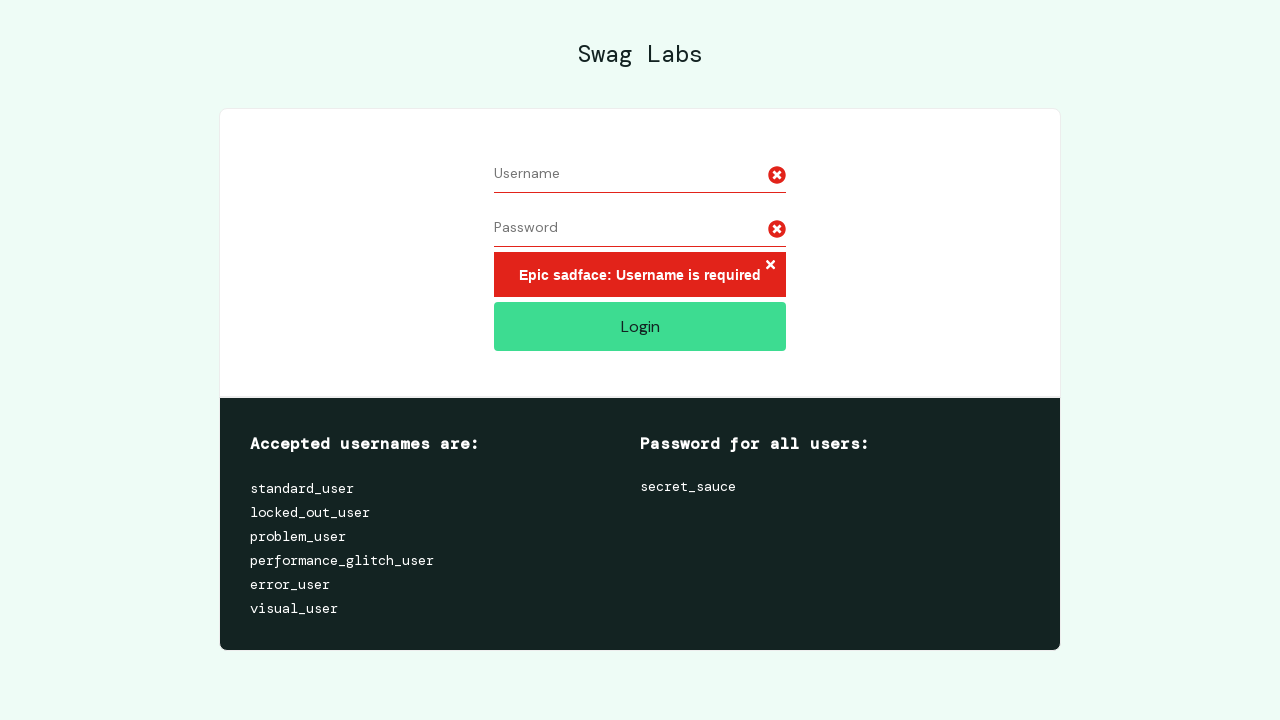